Interacts with an ArcGIS web map application by clicking checkboxes, buttons, and specific map coordinates

Starting URL: https://cestrin.maps.arcgis.com/apps/webappviewer/index.html?id=210f9dcdbeaf48349e3ed19e92ee2f19

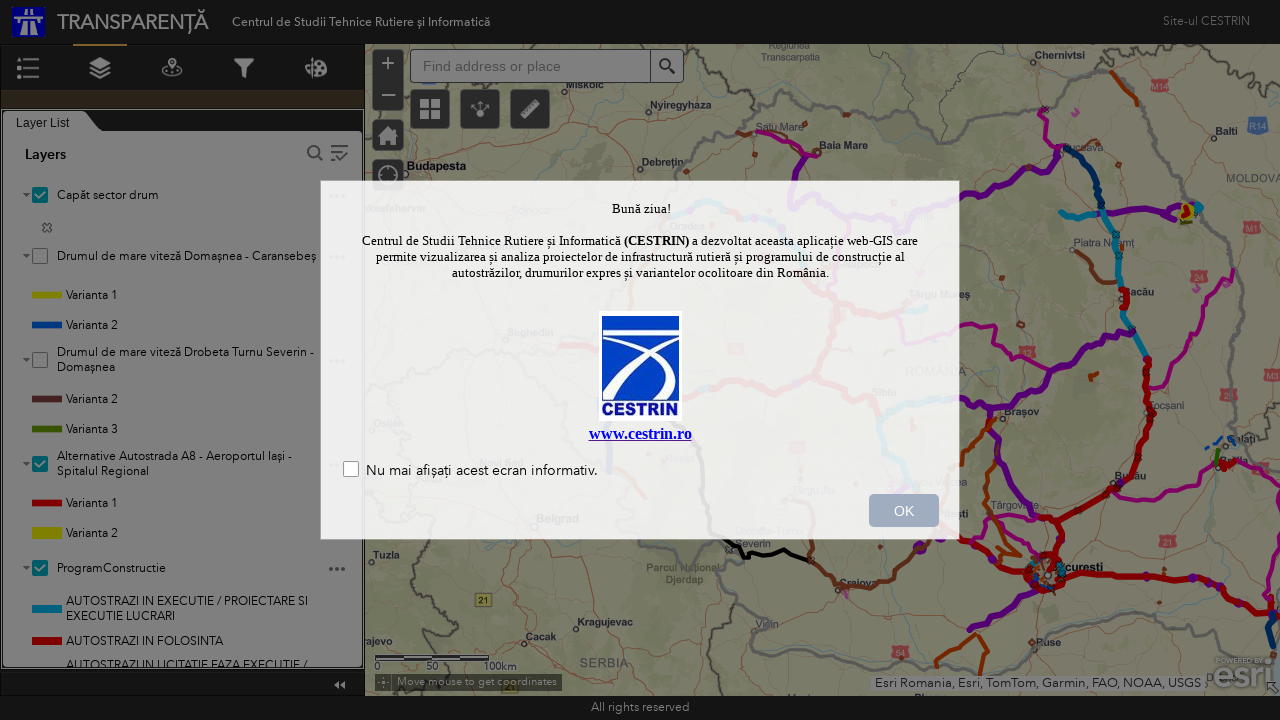

Waited for page to reach networkidle state
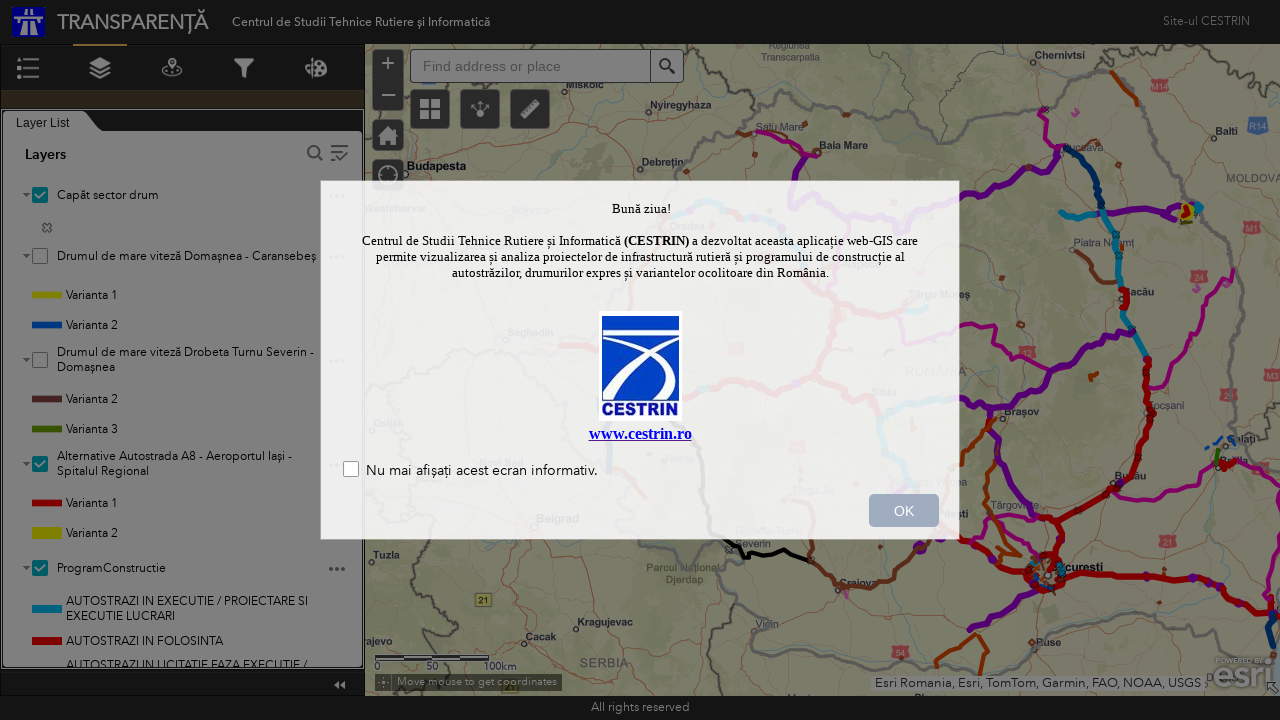

Additional 3 second wait for map initialization
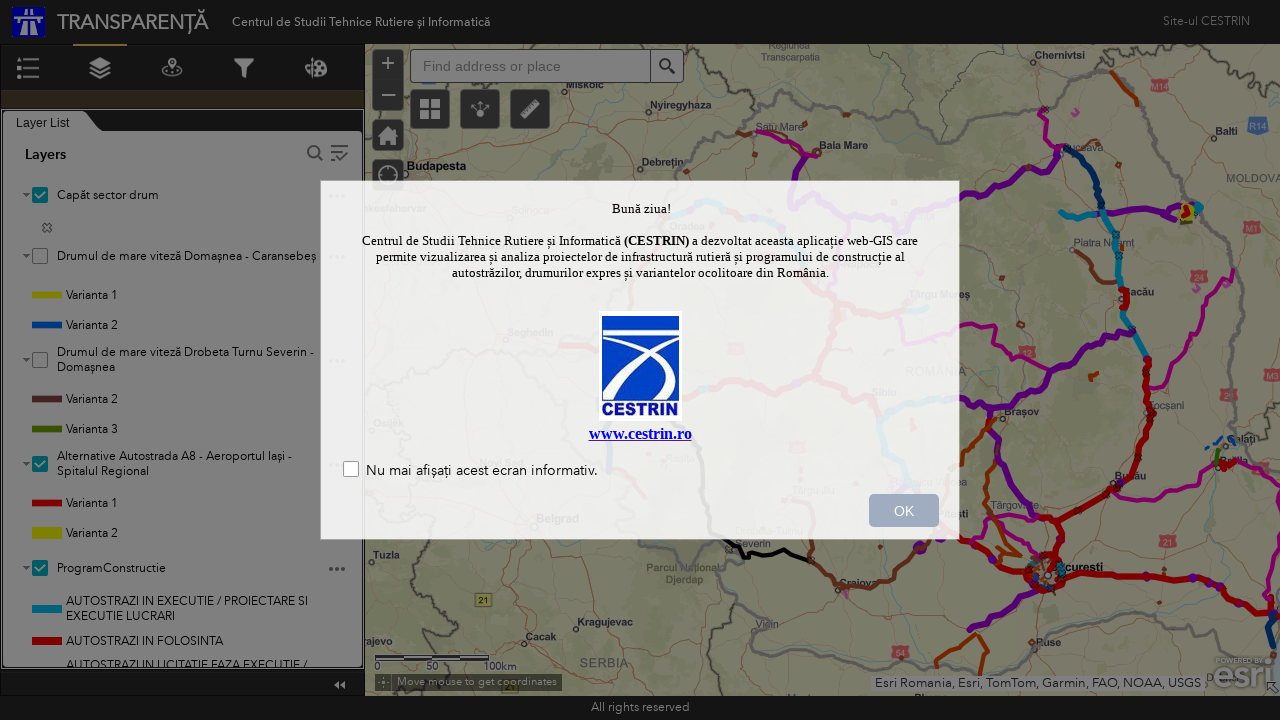

Clicked checkbox to toggle layer or watermark at (640, 472) on #jimu_dijit_CheckBox_0
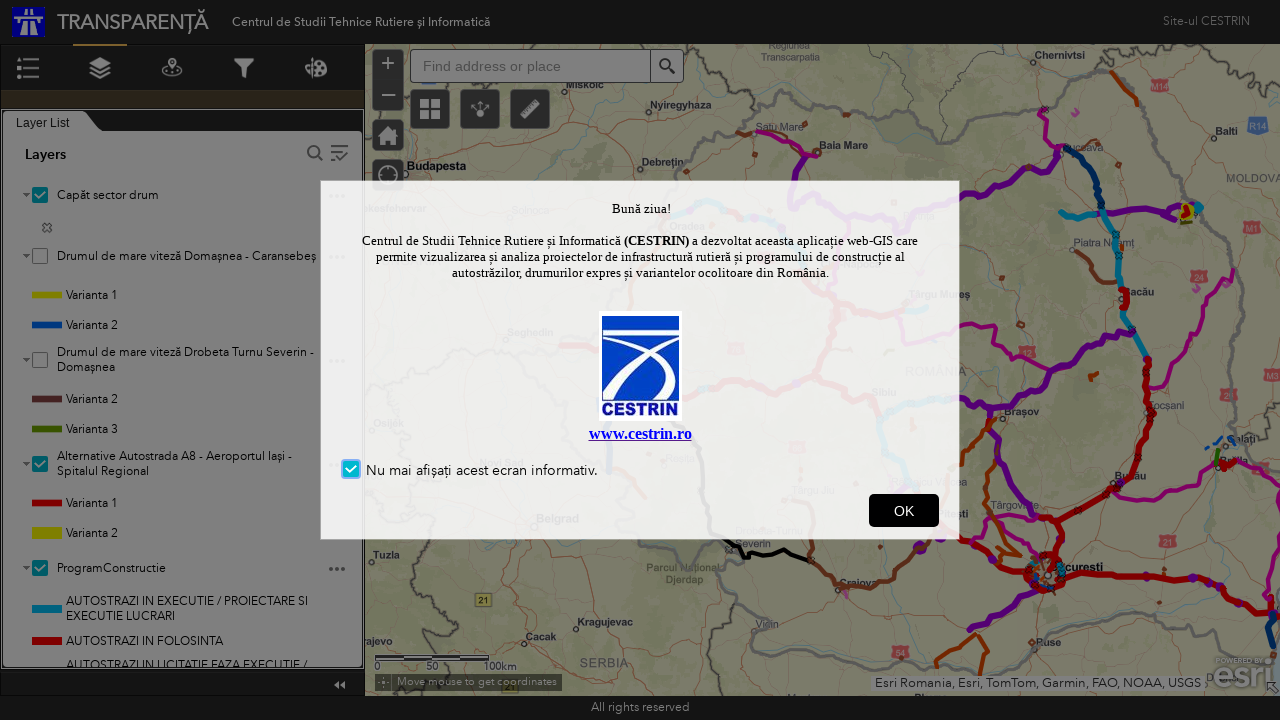

Clicked button to apply settings or close dialog at (904, 510) on .jimu-btn
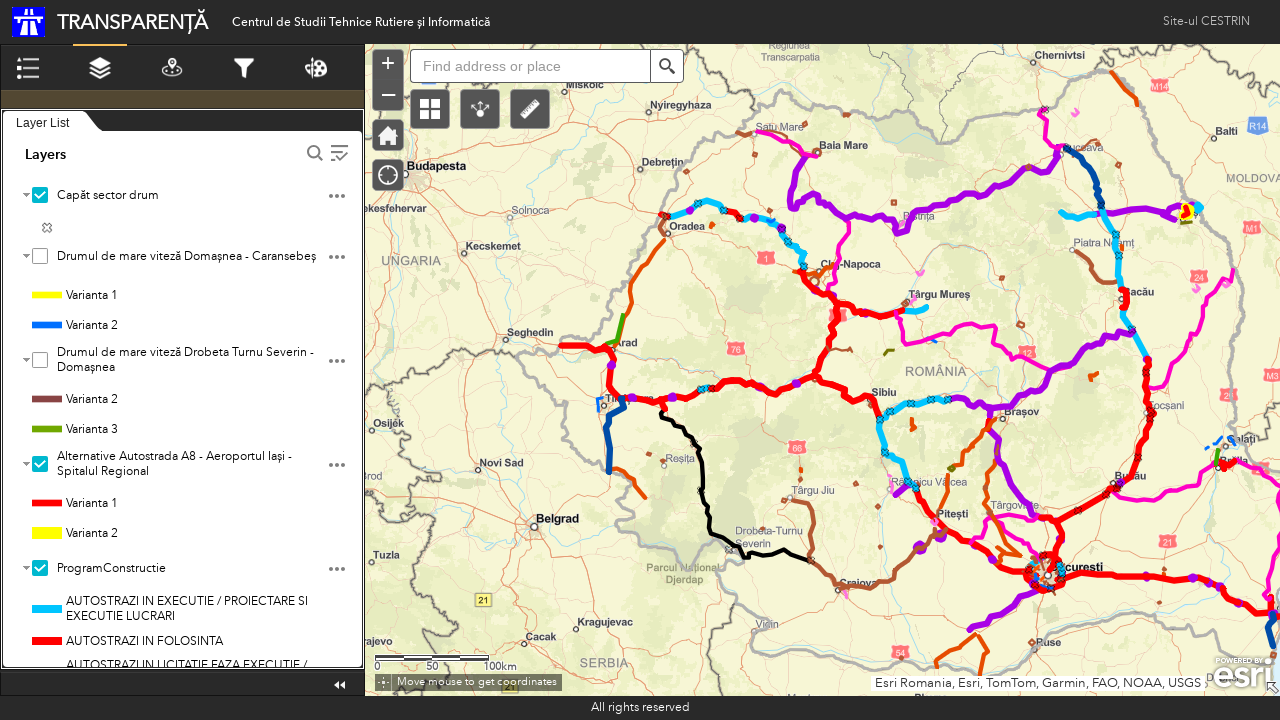

Clicked on map at coordinates (1087, 554) at (1087, 554)
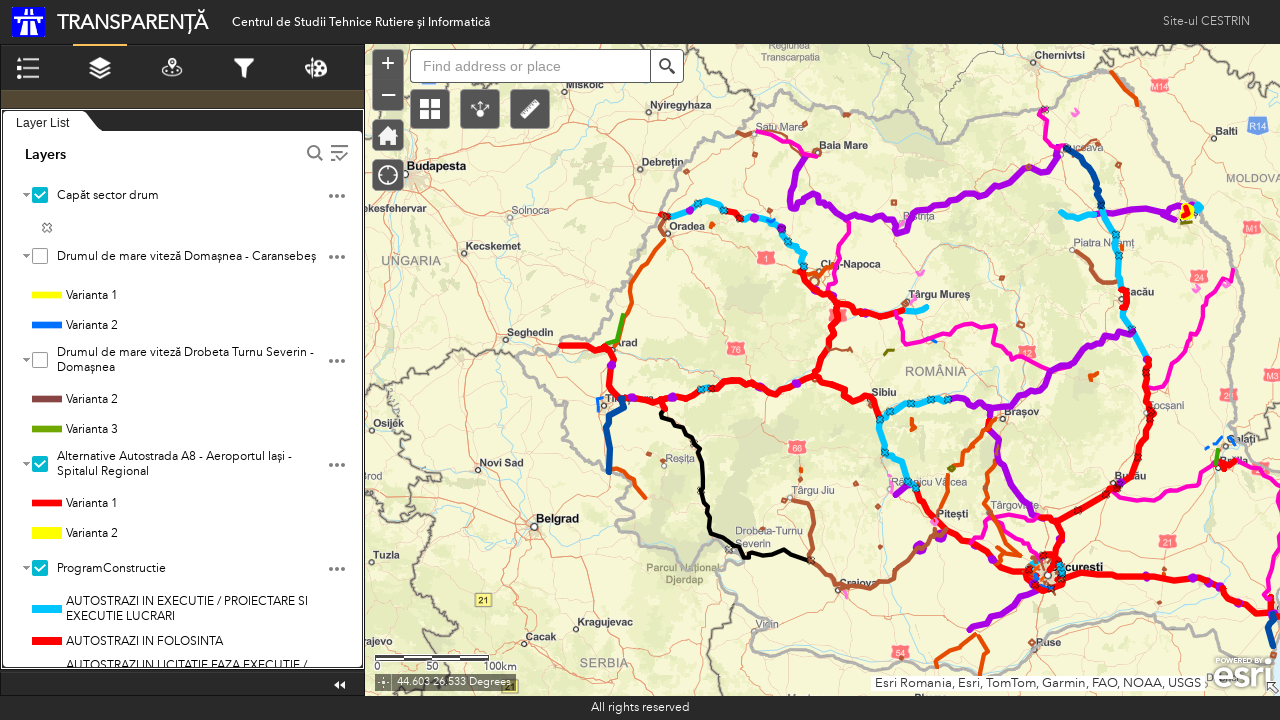

Waited 2 seconds for map to update after click
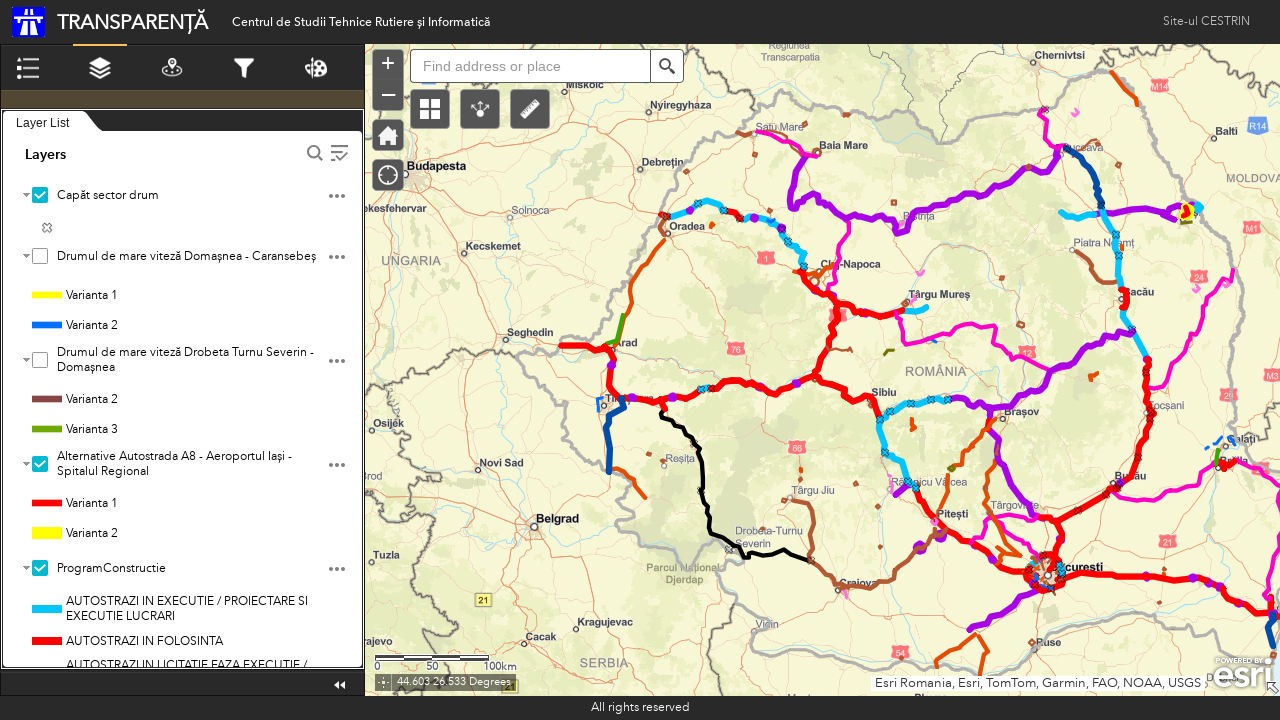

Clicked elsewhere on map at coordinates (500, 500) to reset selection at (500, 500)
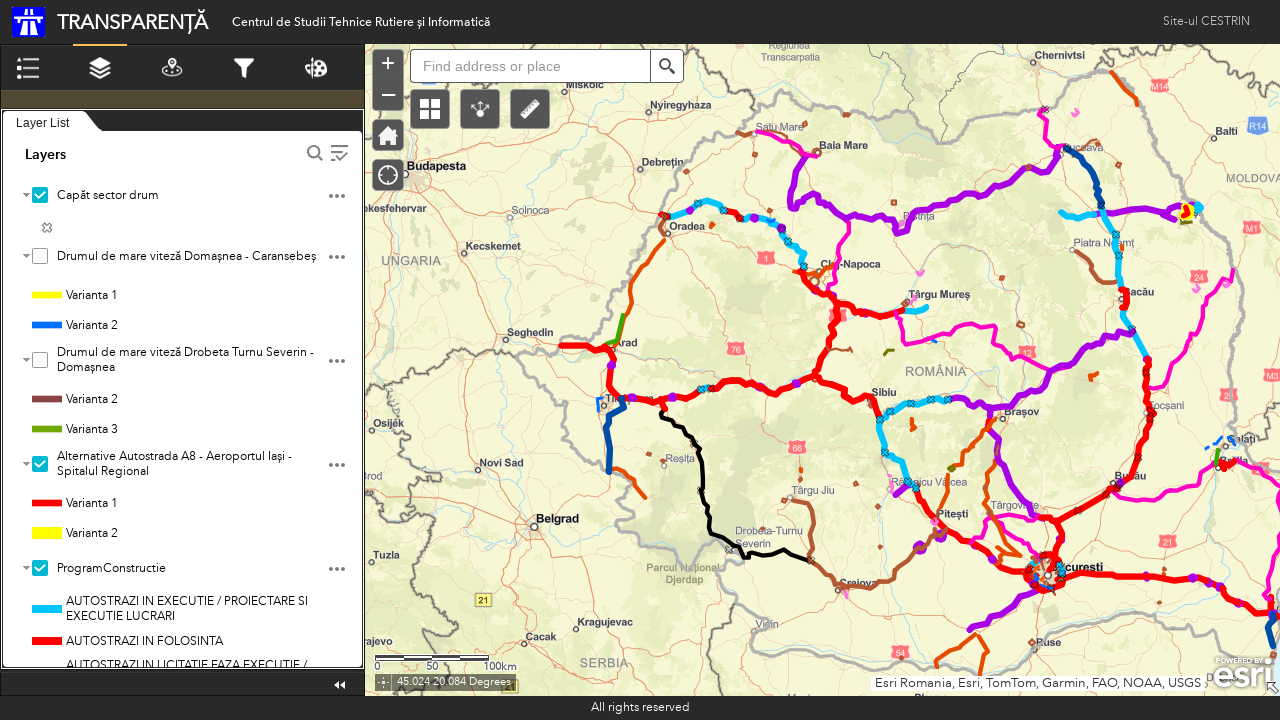

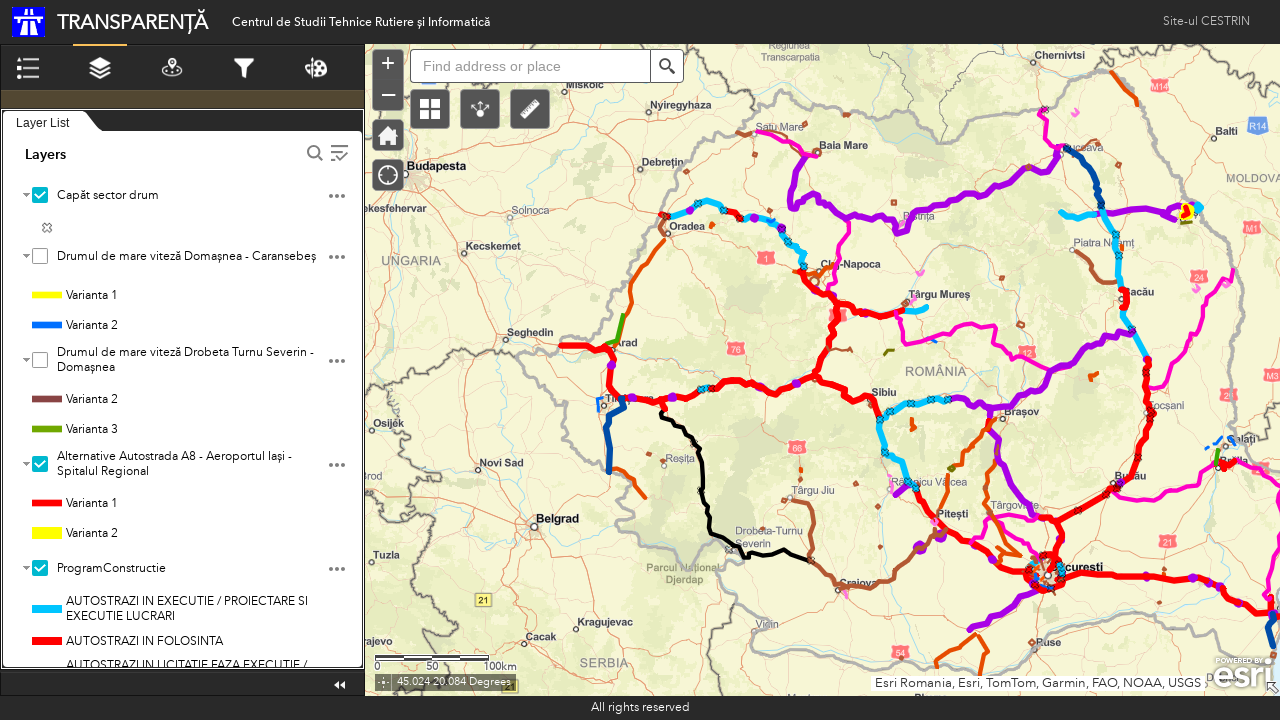